Tests mouse hover functionality by navigating to Hovers page, hovering over a user avatar, and verifying the username becomes visible

Starting URL: https://practice.cydeo.com/

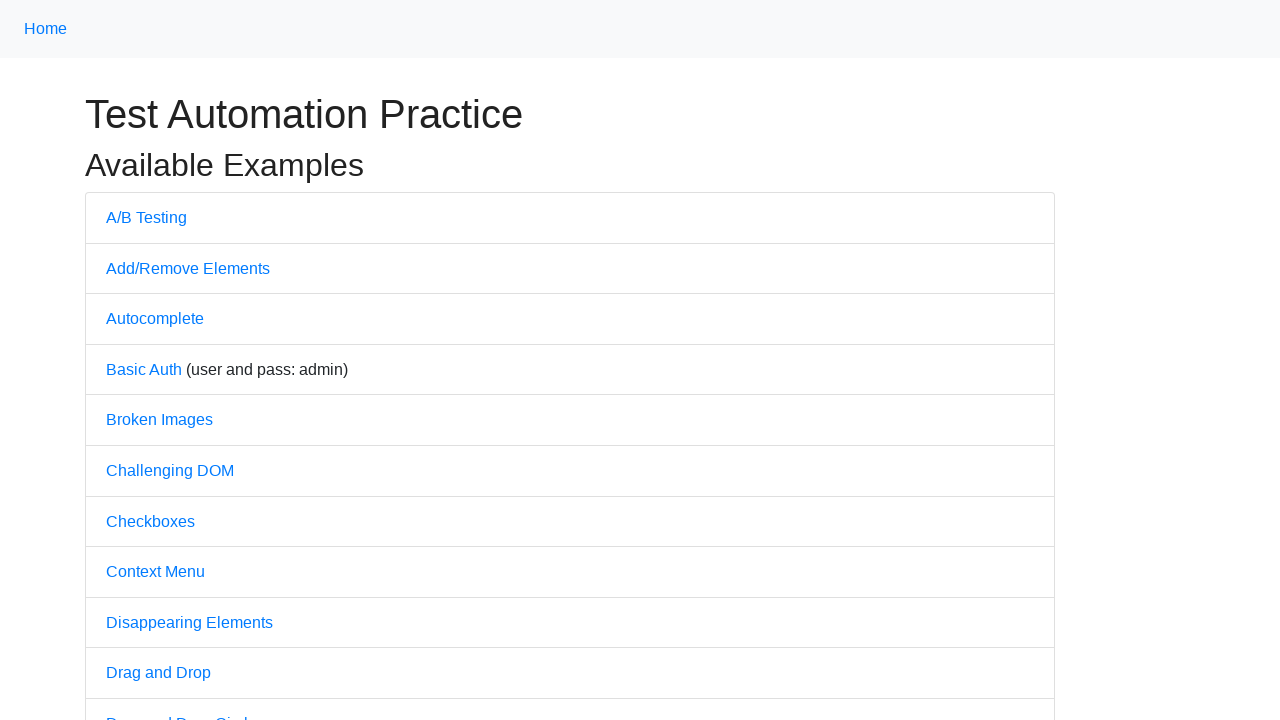

Clicked on Hovers link to navigate to Hovers page at (132, 360) on text='Hovers'
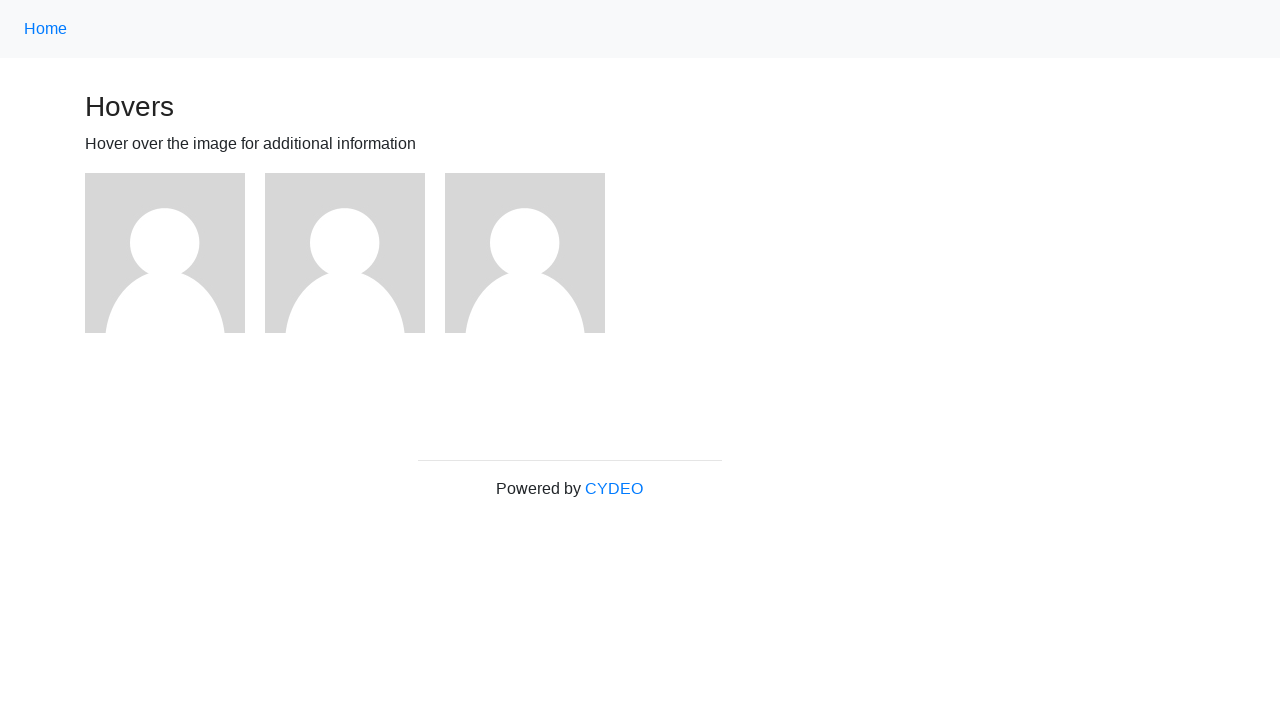

Hovered over the second user avatar at (345, 253) on (//img[@src='/img/avatar-blank.jpg' and @alt='User Avatar'])[2]
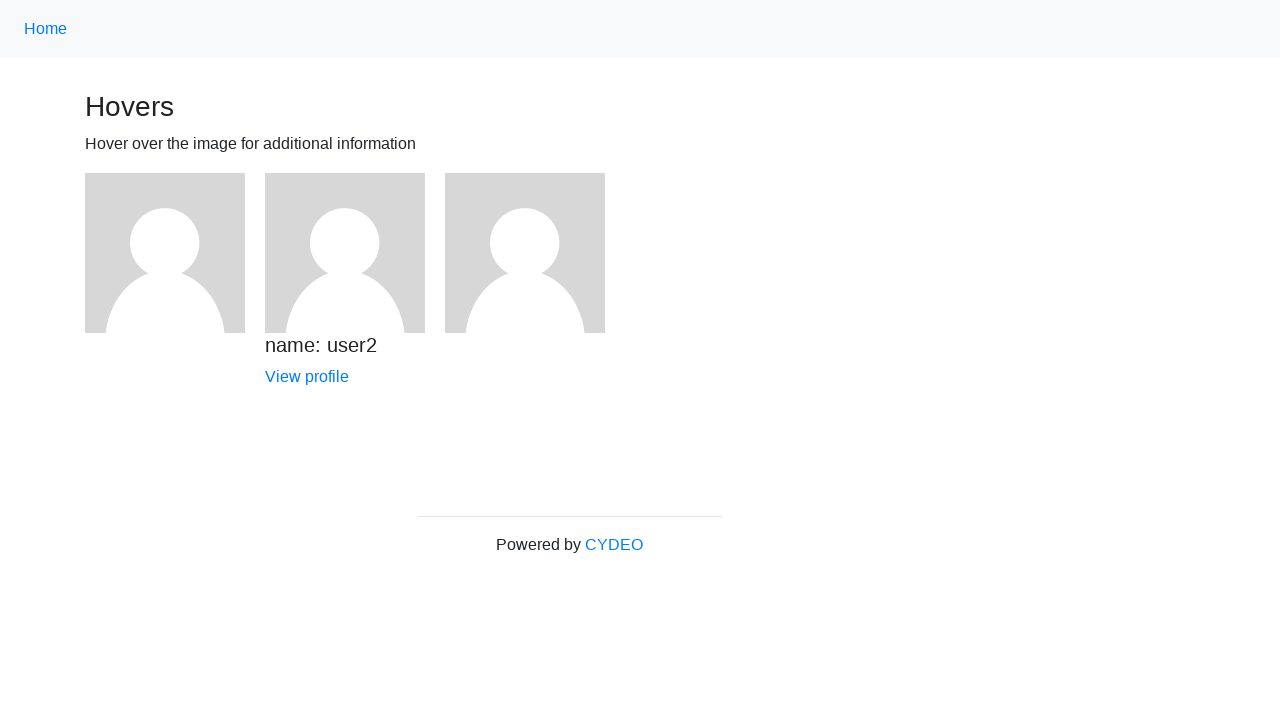

Verified that username 'name: user2' is visible after hovering
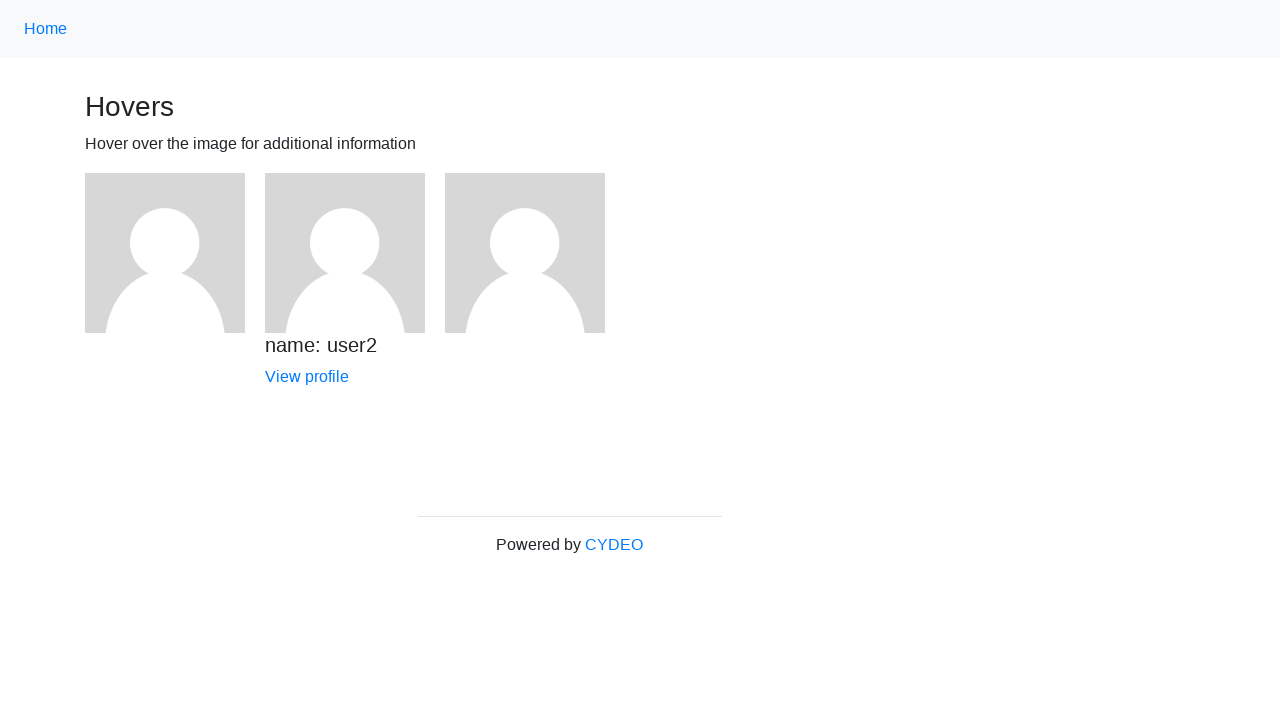

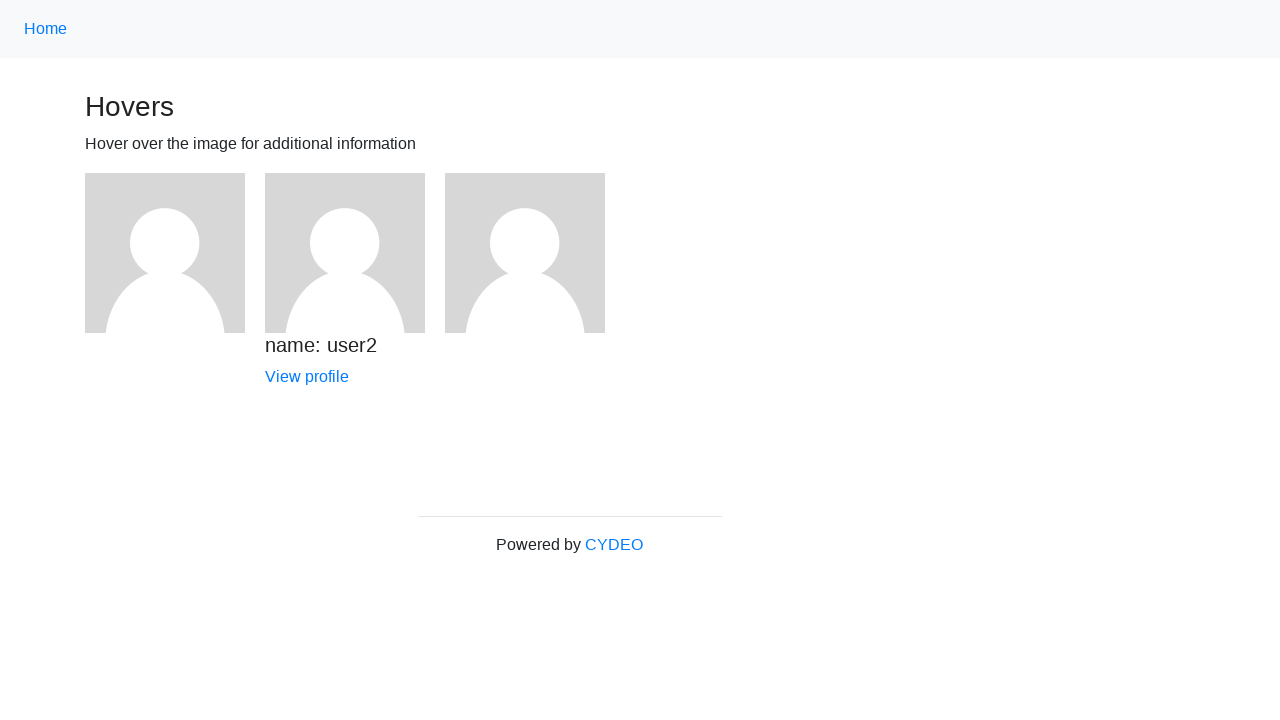